Tests JavaScript confirm alert handling by clicking a button that triggers a confirm dialog and accepting it

Starting URL: https://the-internet.herokuapp.com/javascript_alerts

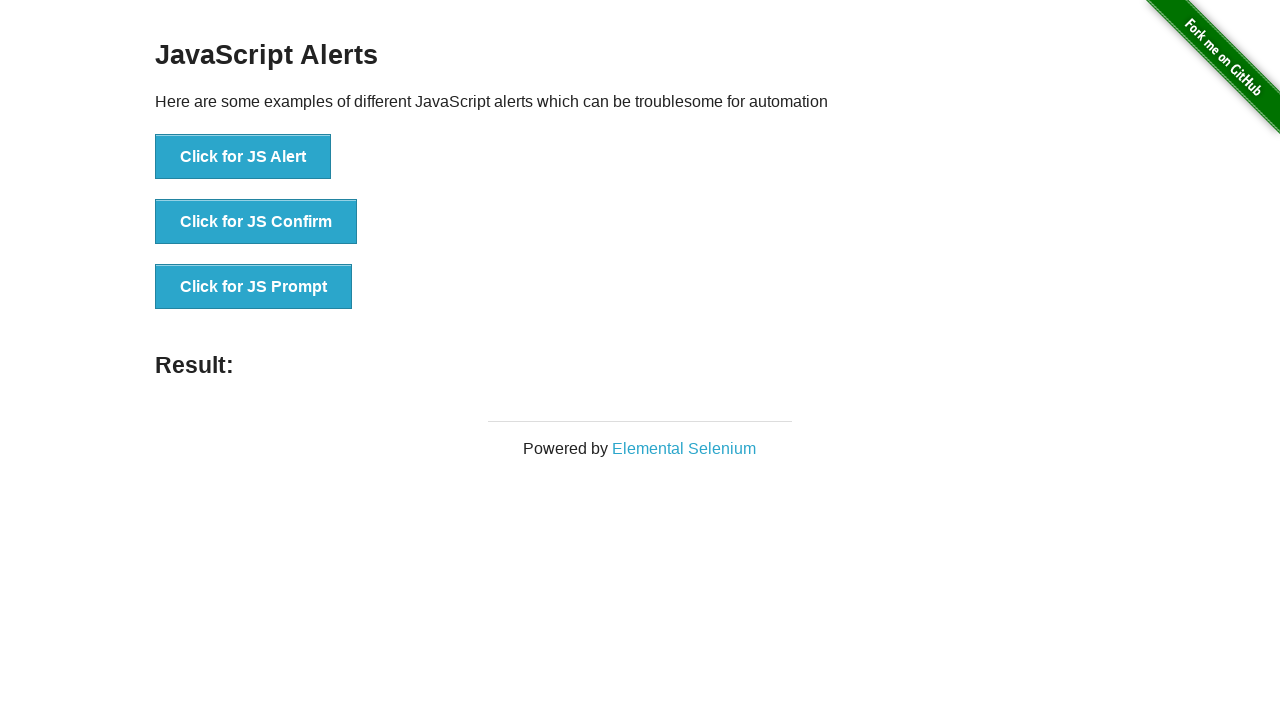

Clicked the button that triggers a confirm alert at (256, 222) on xpath=//*[@id="content"]/div/ul/li[2]/button
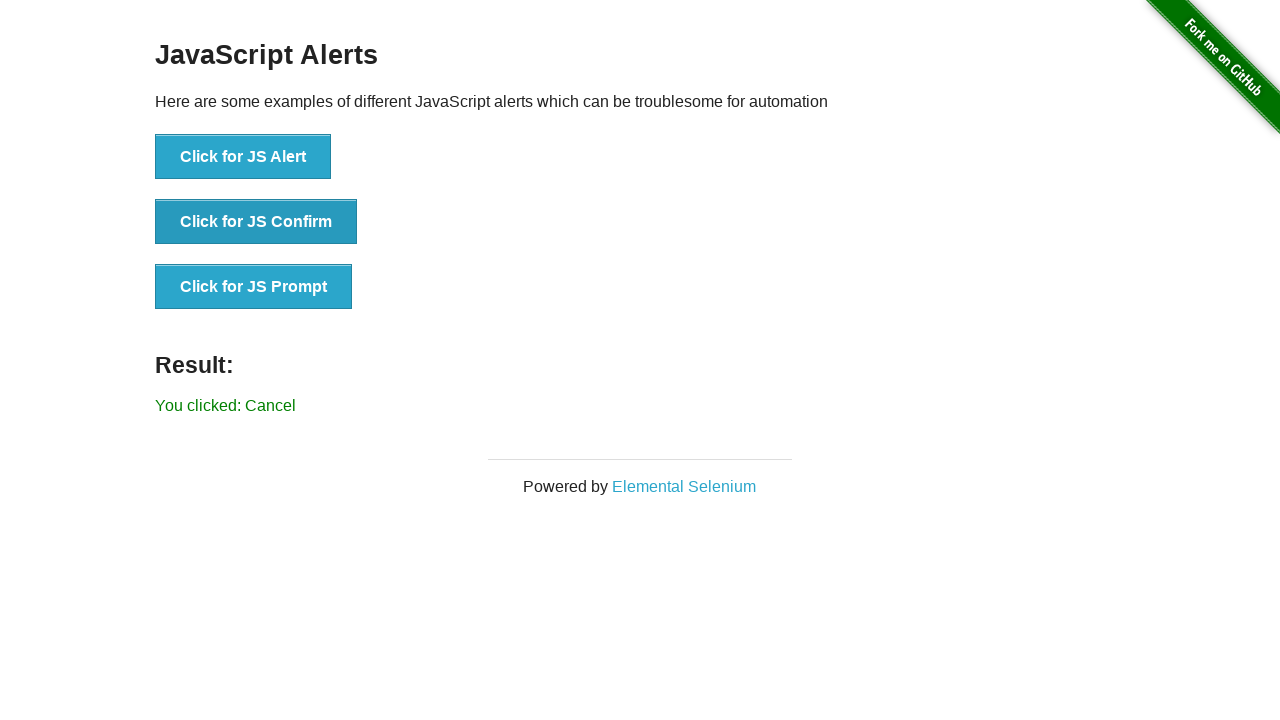

Set up dialog handler to accept confirm alerts
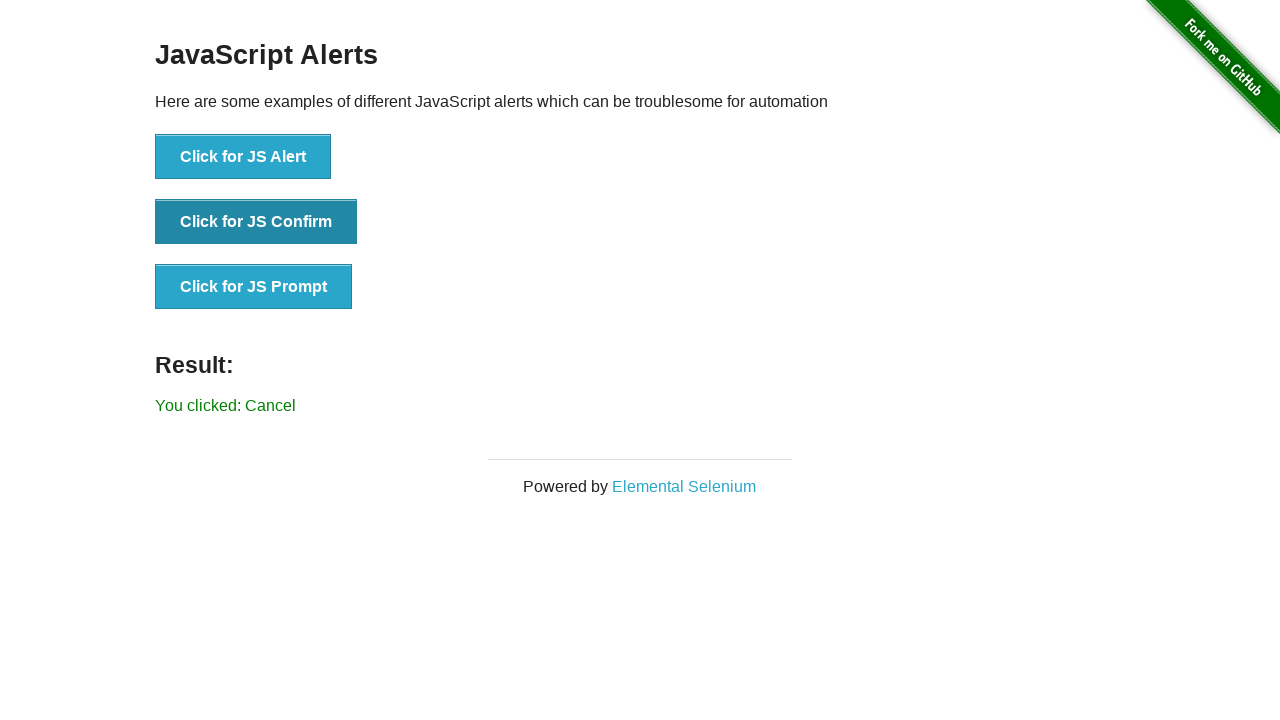

Set up one-time dialog handler to accept the next confirm alert
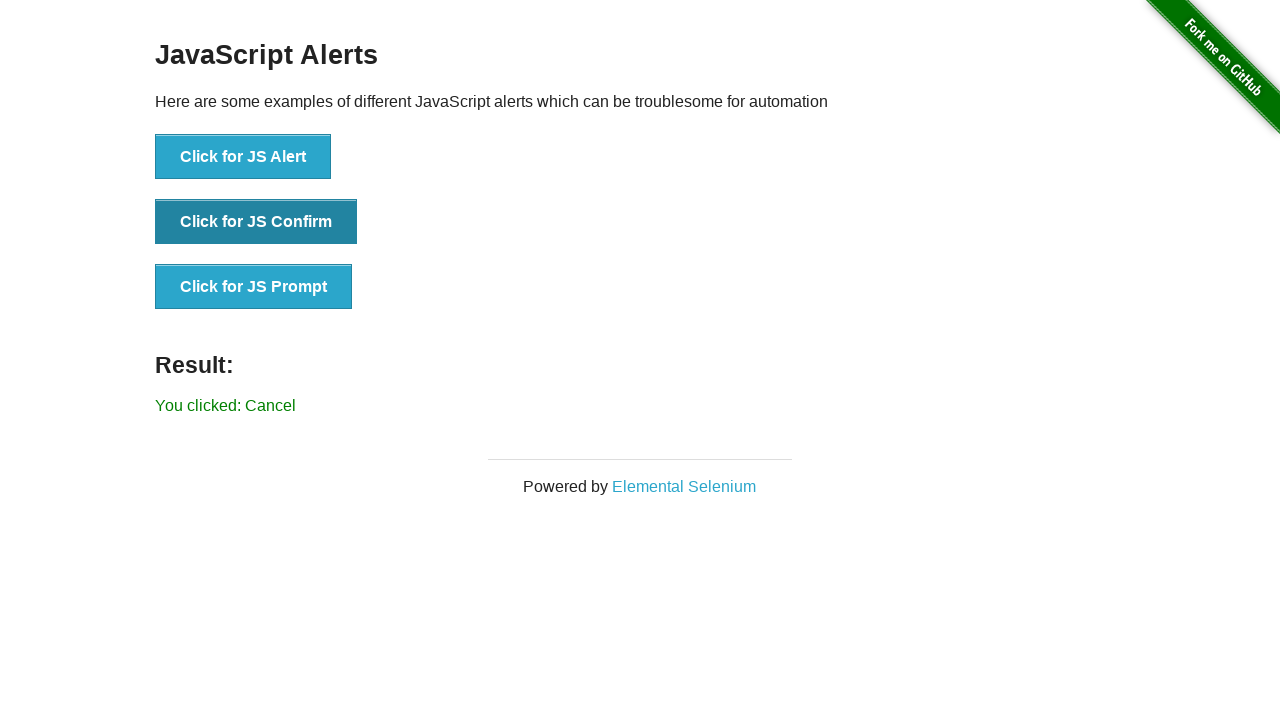

Clicked the button to trigger confirm dialog, which was automatically accepted at (256, 222) on xpath=//*[@id="content"]/div/ul/li[2]/button
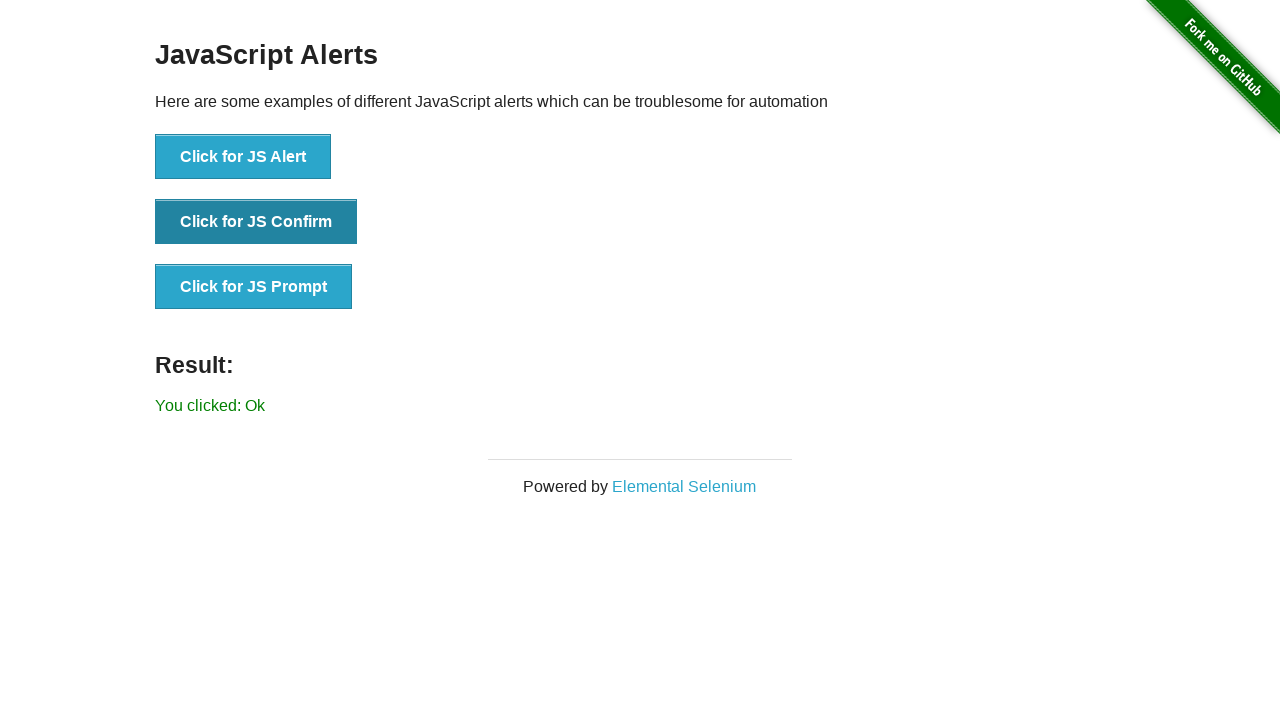

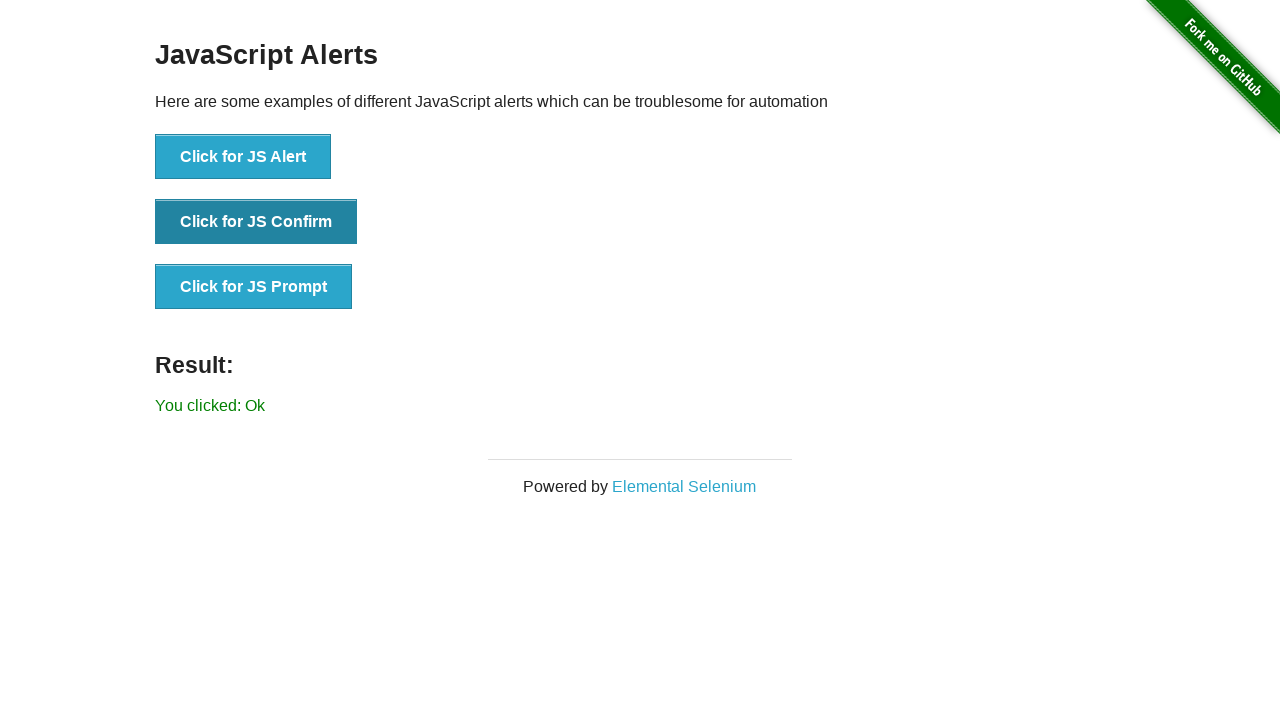